Tests radio button functionality on an HTML forms demo page by clicking through radio buttons in two different groups (group1 and group2).

Starting URL: https://echoecho.com/htmlforms10.htm

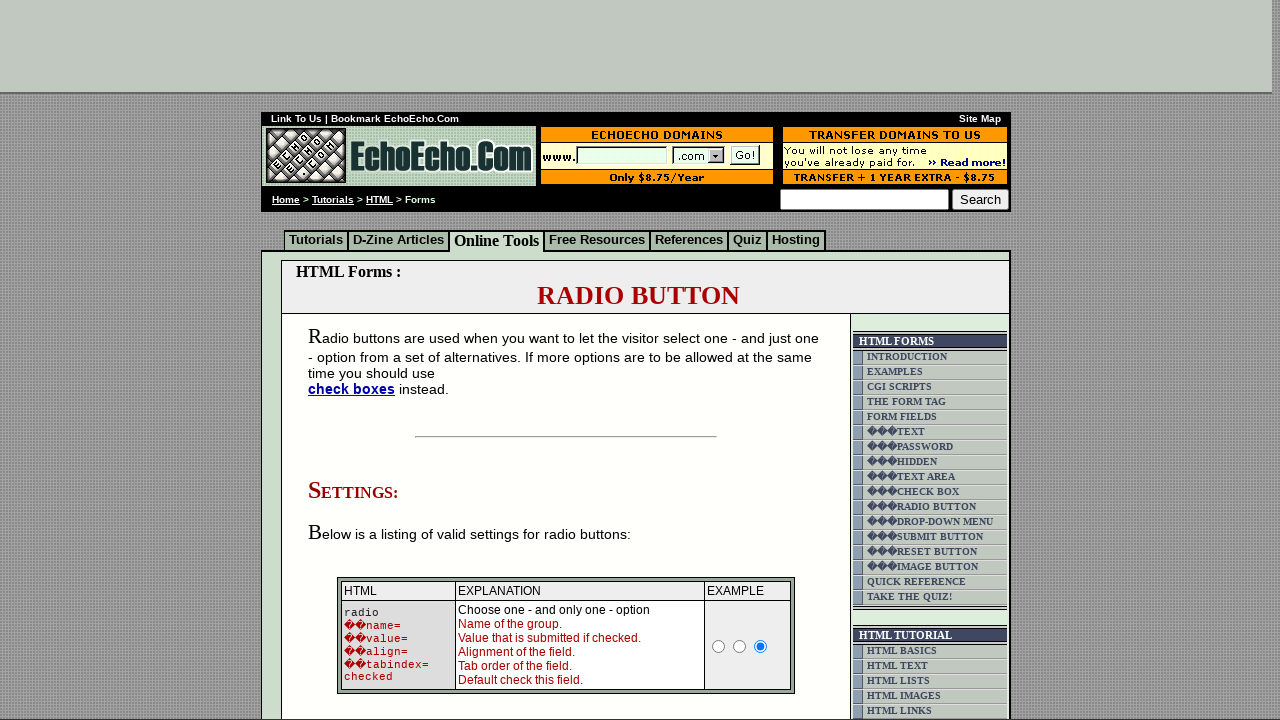

Waited for group1 radio buttons to load
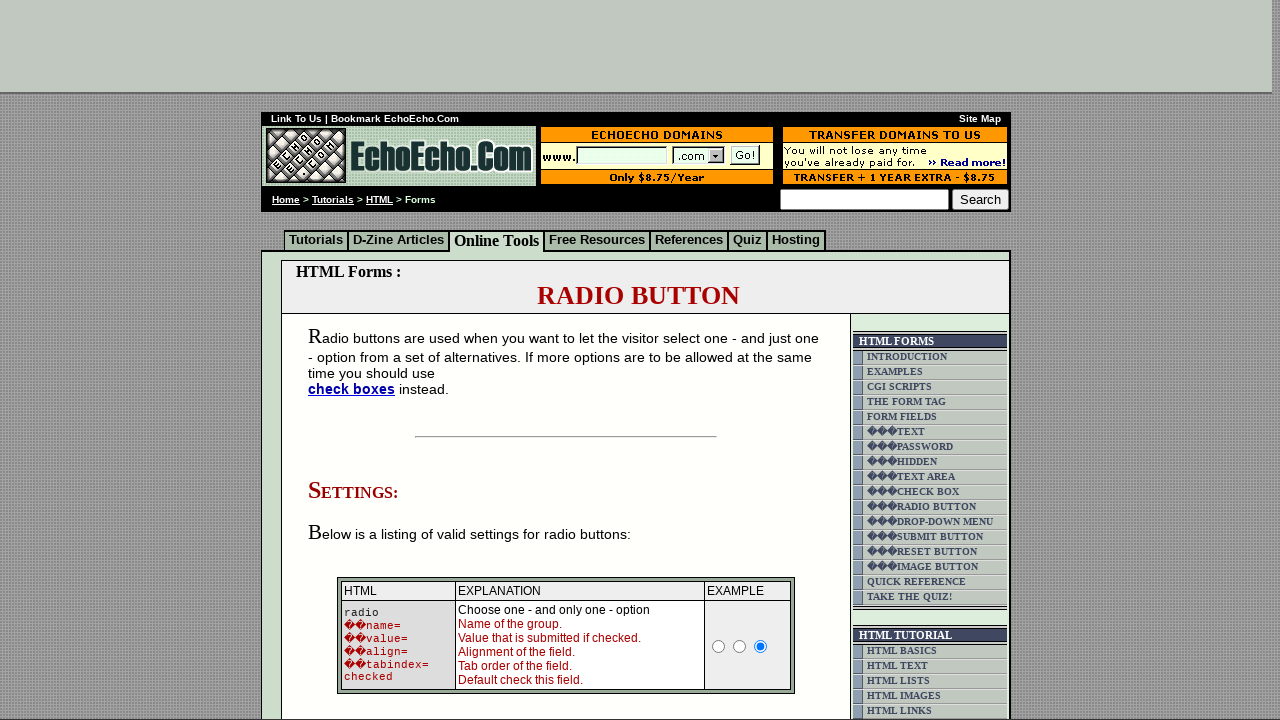

Located all group1 radio buttons
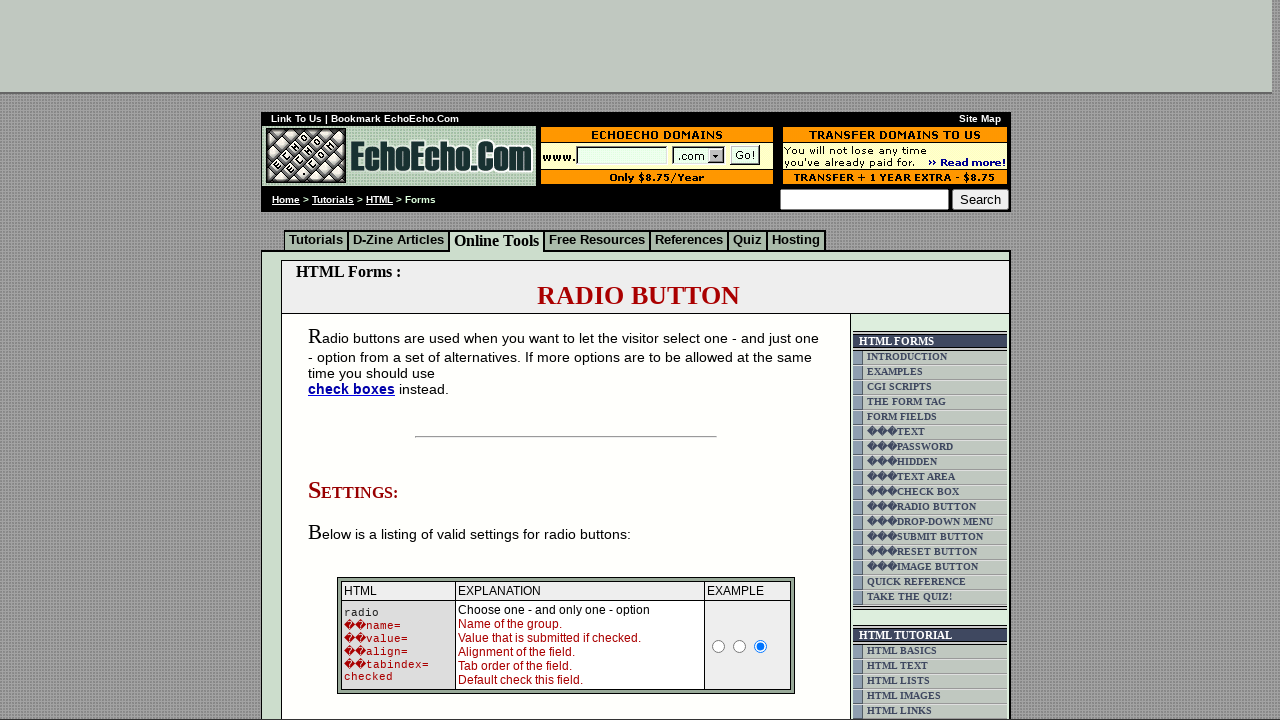

Found 3 radio buttons in group1
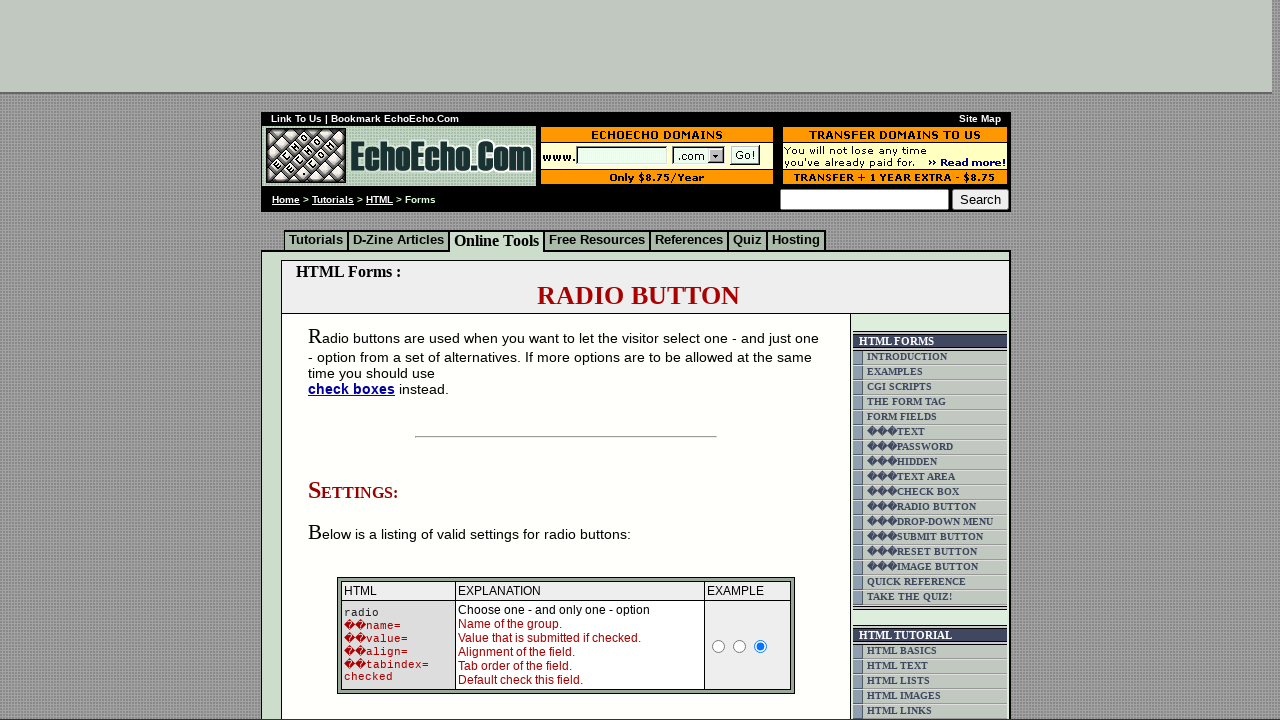

Located all group2 radio buttons
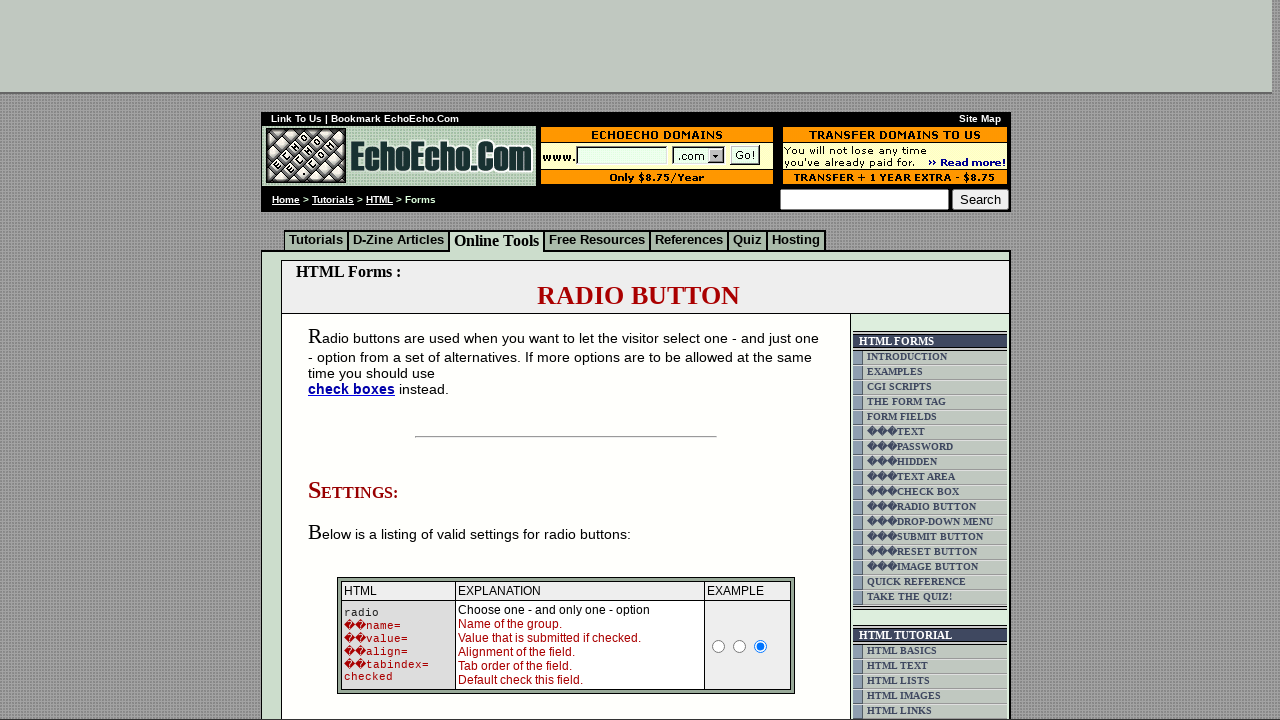

Found 3 radio buttons in group2
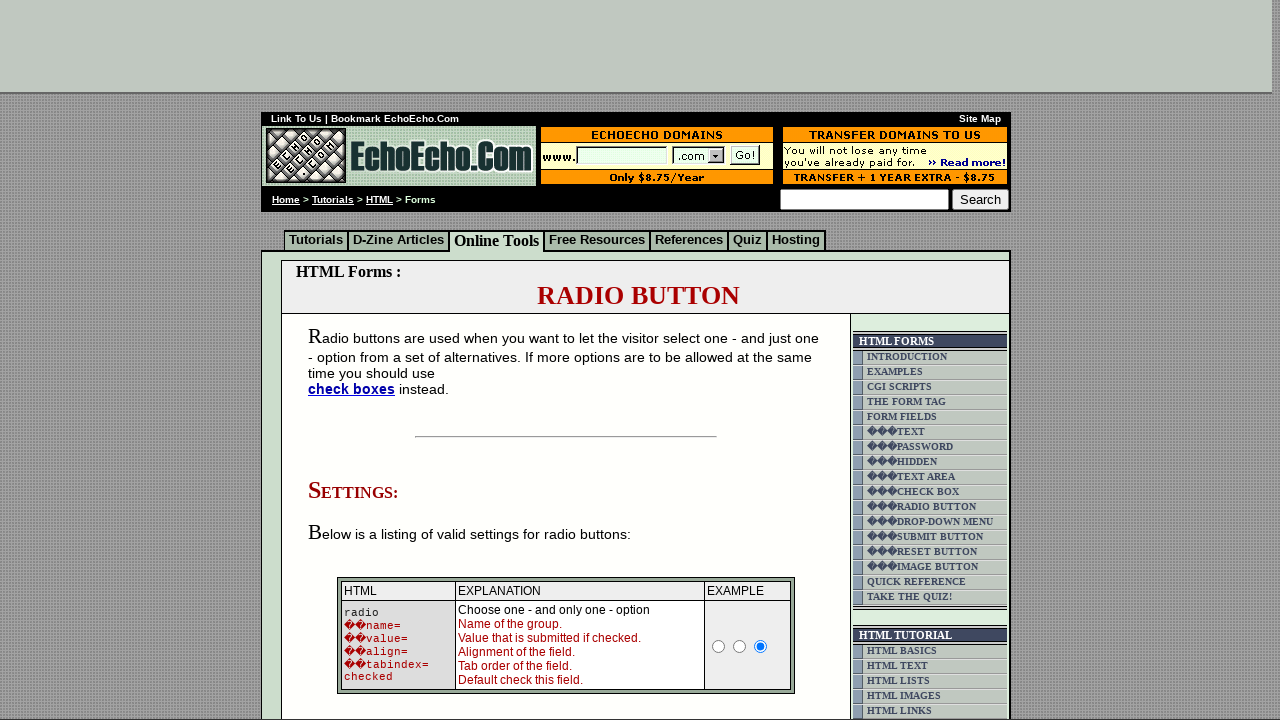

Clicked radio button 1 in group1 at (356, 360) on input[name='group1'] >> nth=0
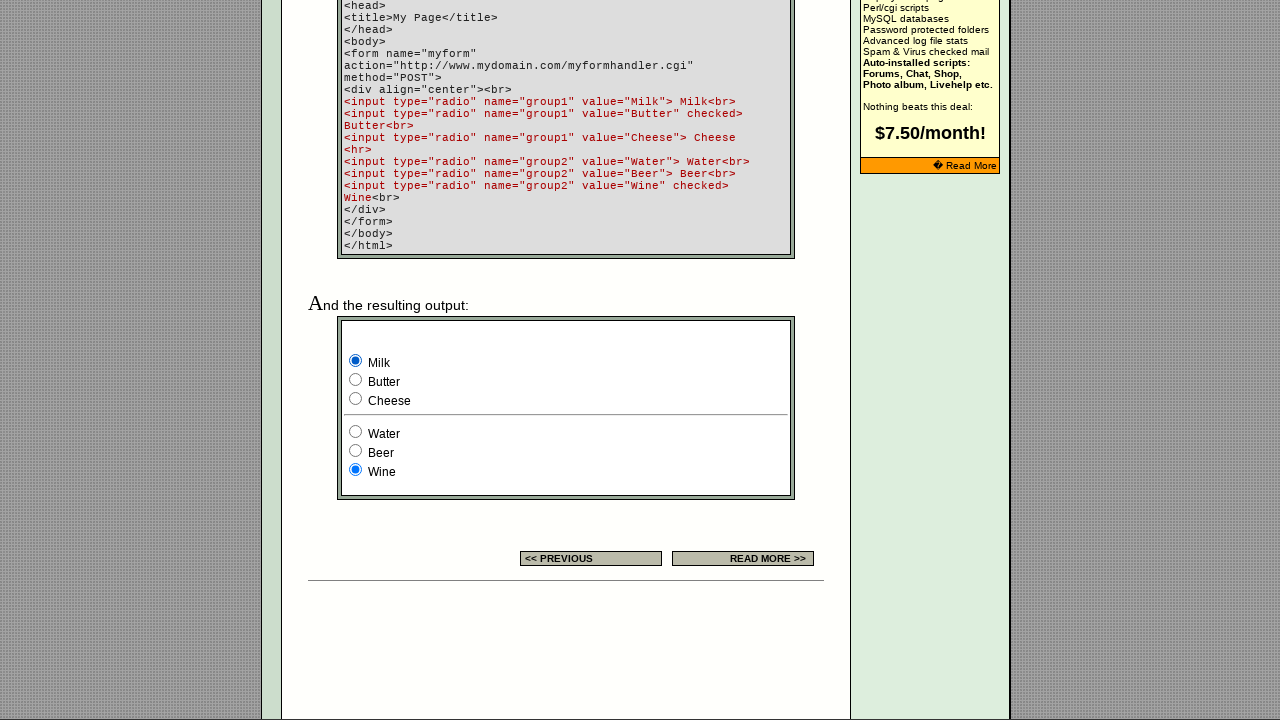

Clicked radio button 1 in group2 (while group1 option 1 selected) at (356, 432) on input[name='group2'] >> nth=0
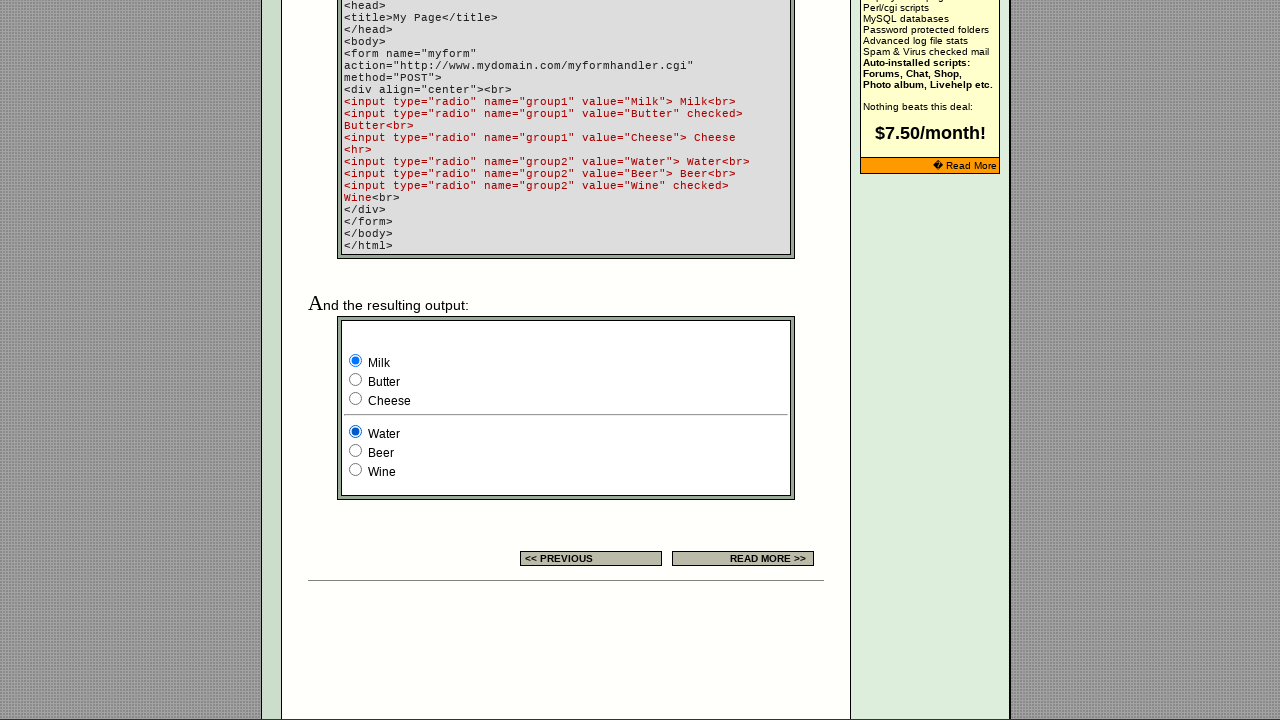

Clicked radio button 2 in group2 (while group1 option 1 selected) at (356, 450) on input[name='group2'] >> nth=1
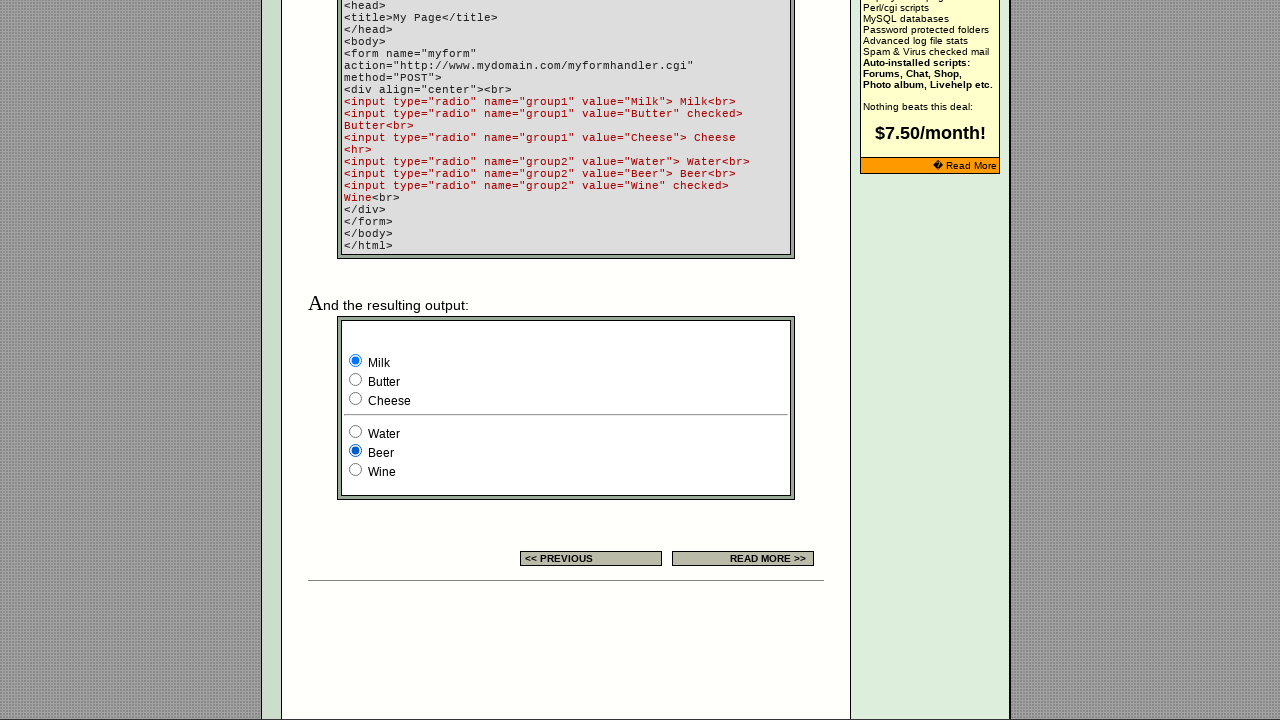

Clicked radio button 3 in group2 (while group1 option 1 selected) at (356, 470) on input[name='group2'] >> nth=2
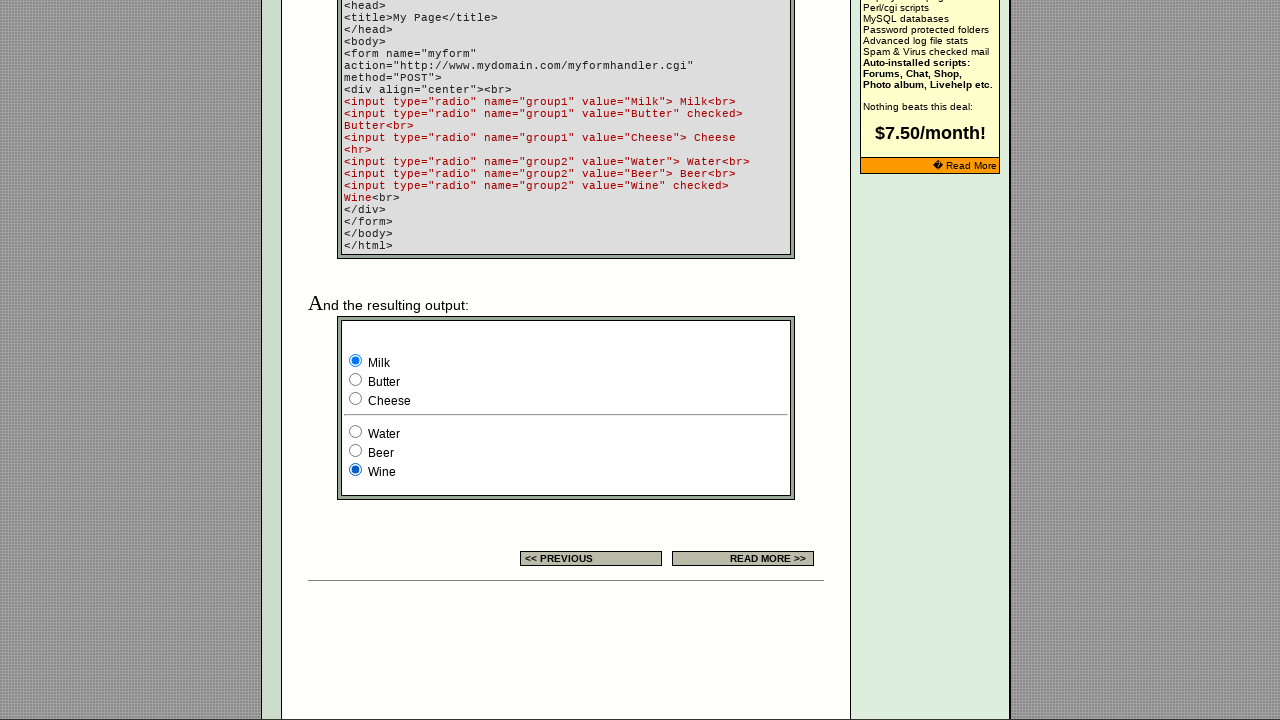

Clicked radio button 2 in group1 at (356, 380) on input[name='group1'] >> nth=1
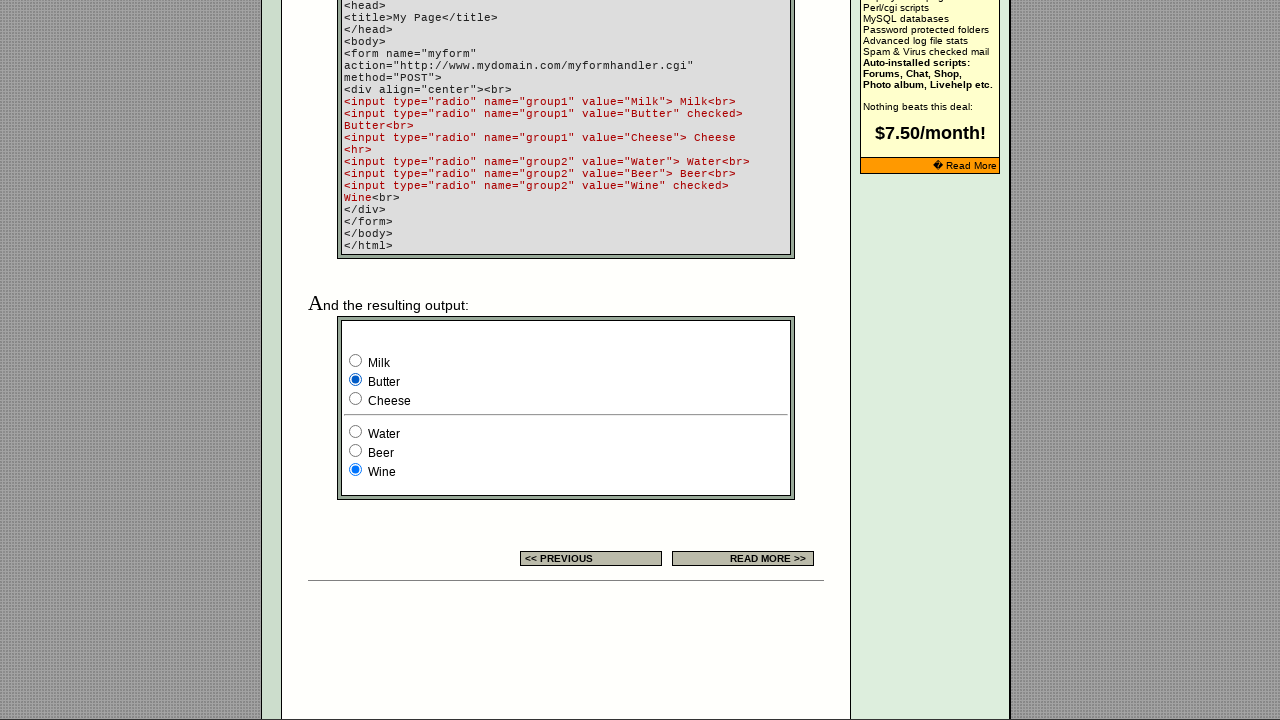

Clicked radio button 1 in group2 (while group1 option 2 selected) at (356, 432) on input[name='group2'] >> nth=0
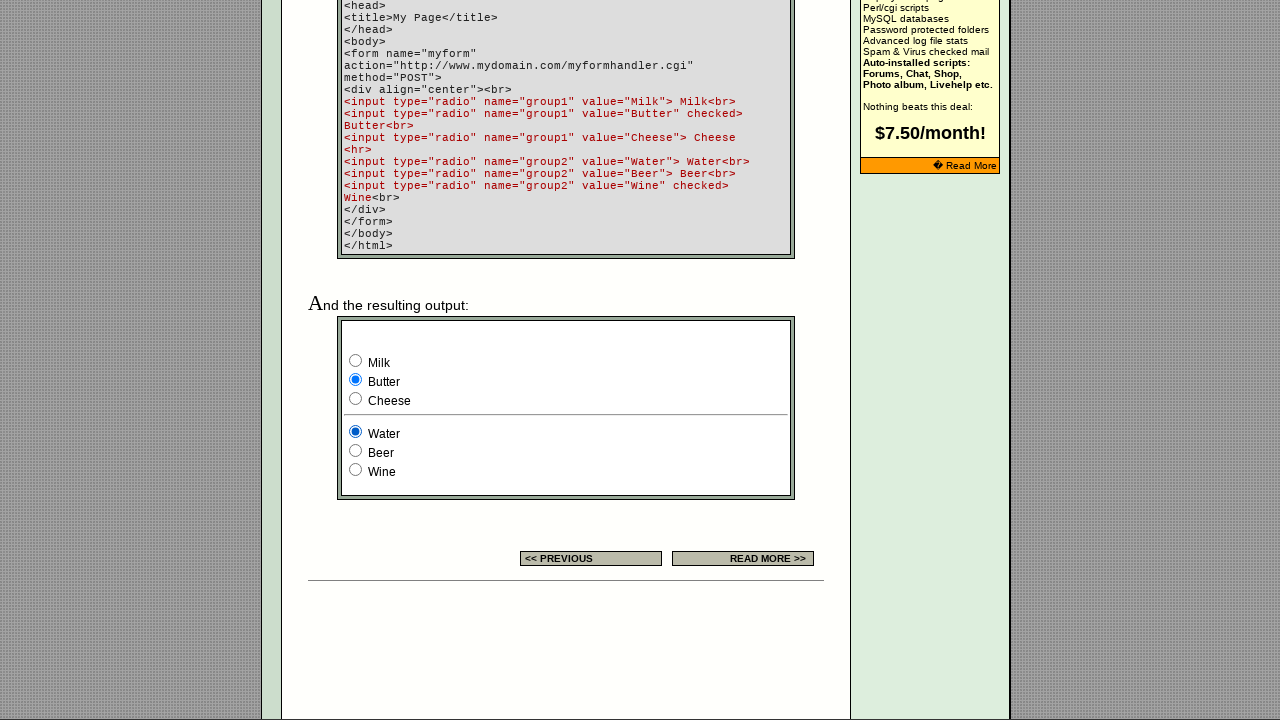

Clicked radio button 2 in group2 (while group1 option 2 selected) at (356, 450) on input[name='group2'] >> nth=1
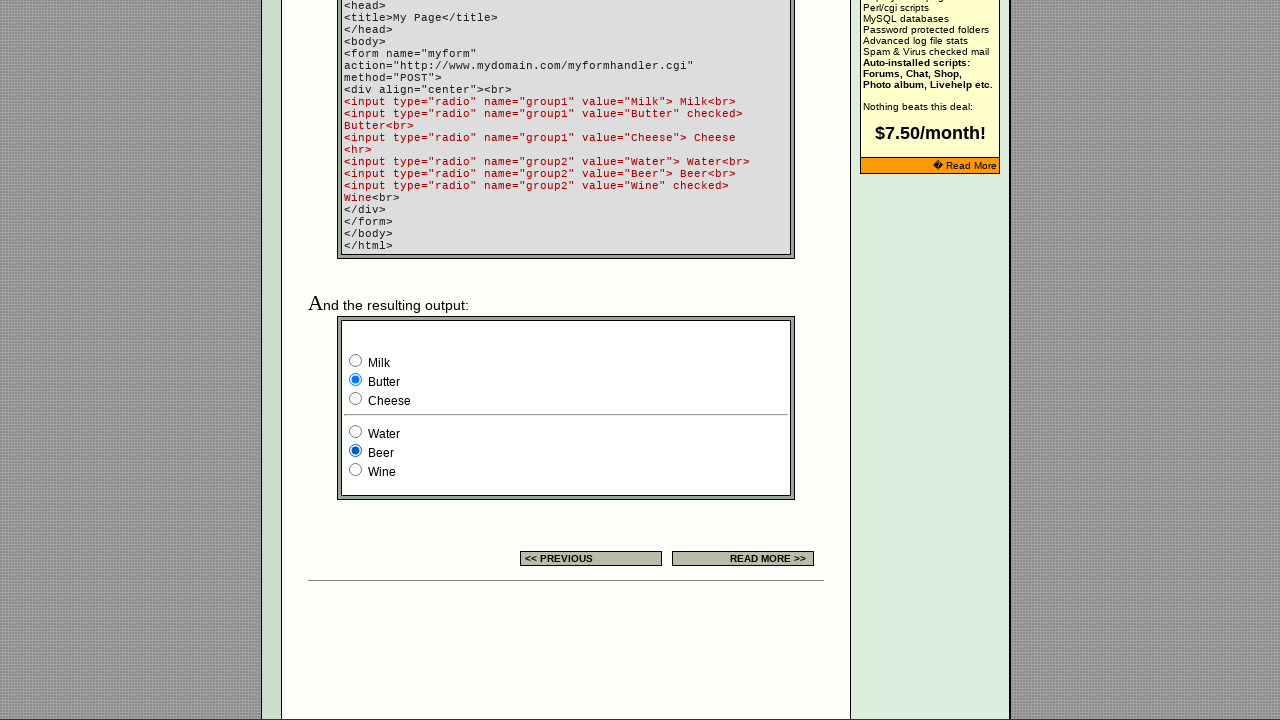

Clicked radio button 3 in group2 (while group1 option 2 selected) at (356, 470) on input[name='group2'] >> nth=2
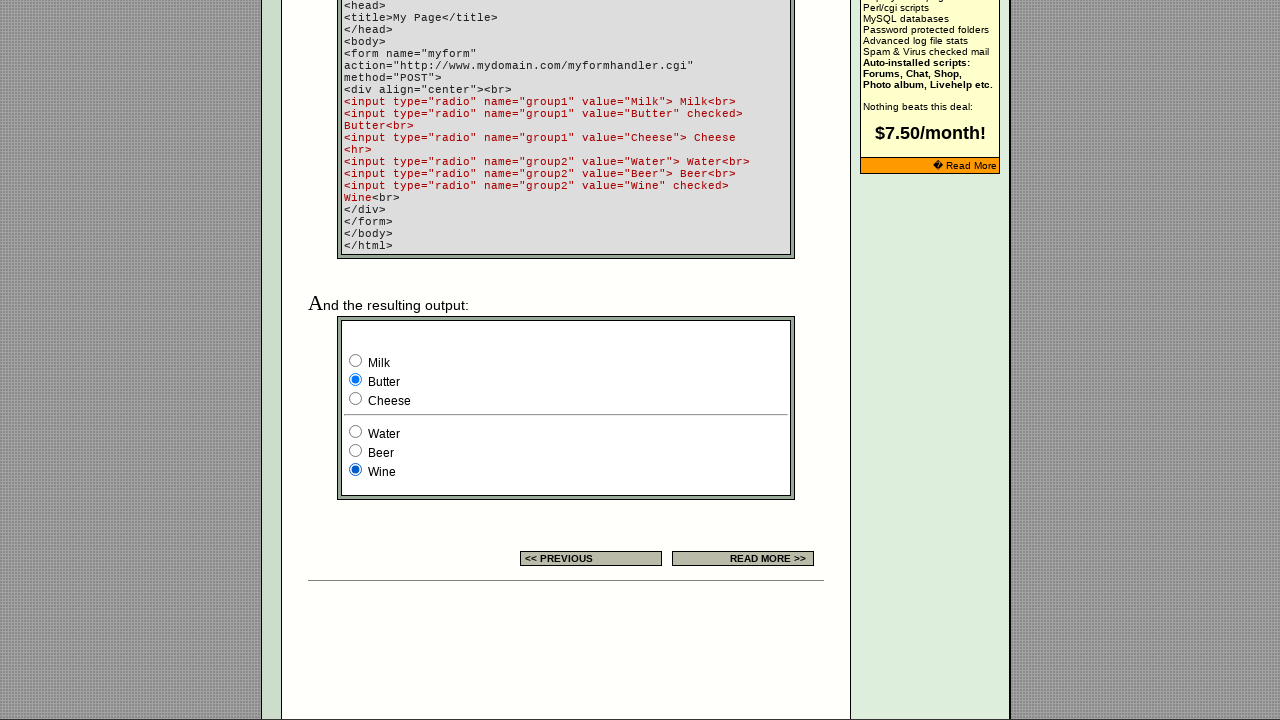

Clicked radio button 3 in group1 at (356, 398) on input[name='group1'] >> nth=2
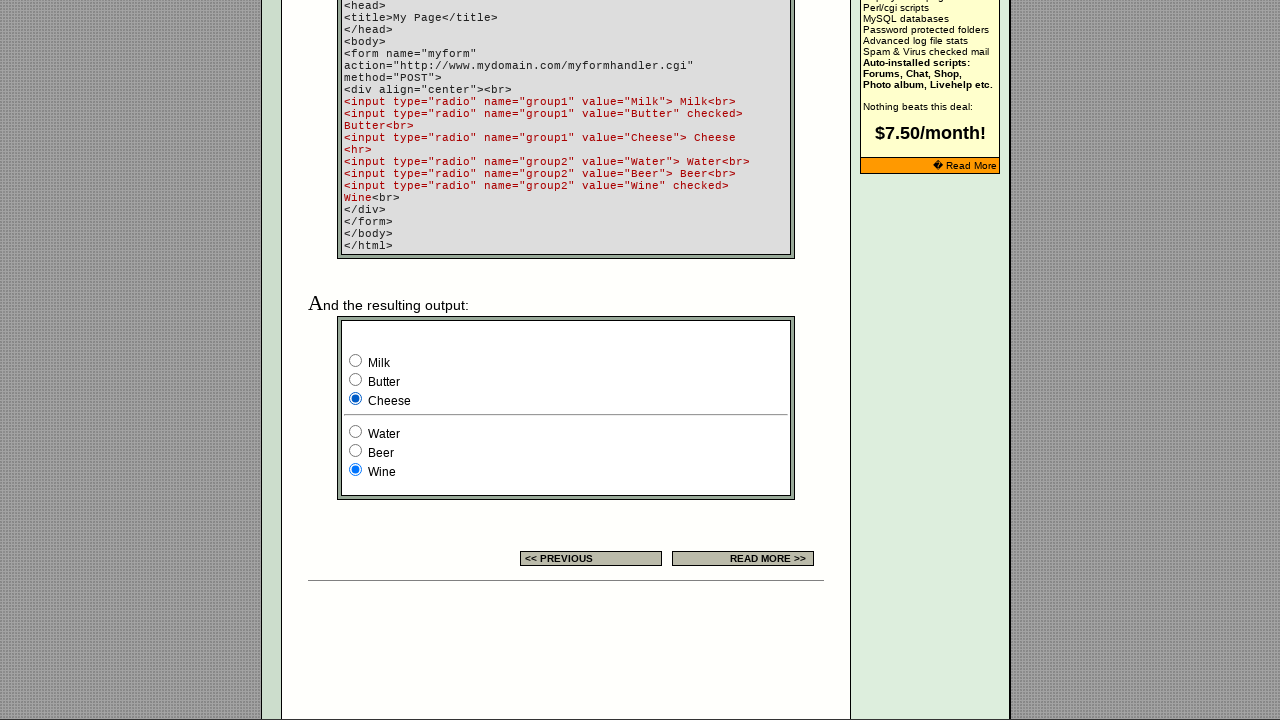

Clicked radio button 1 in group2 (while group1 option 3 selected) at (356, 432) on input[name='group2'] >> nth=0
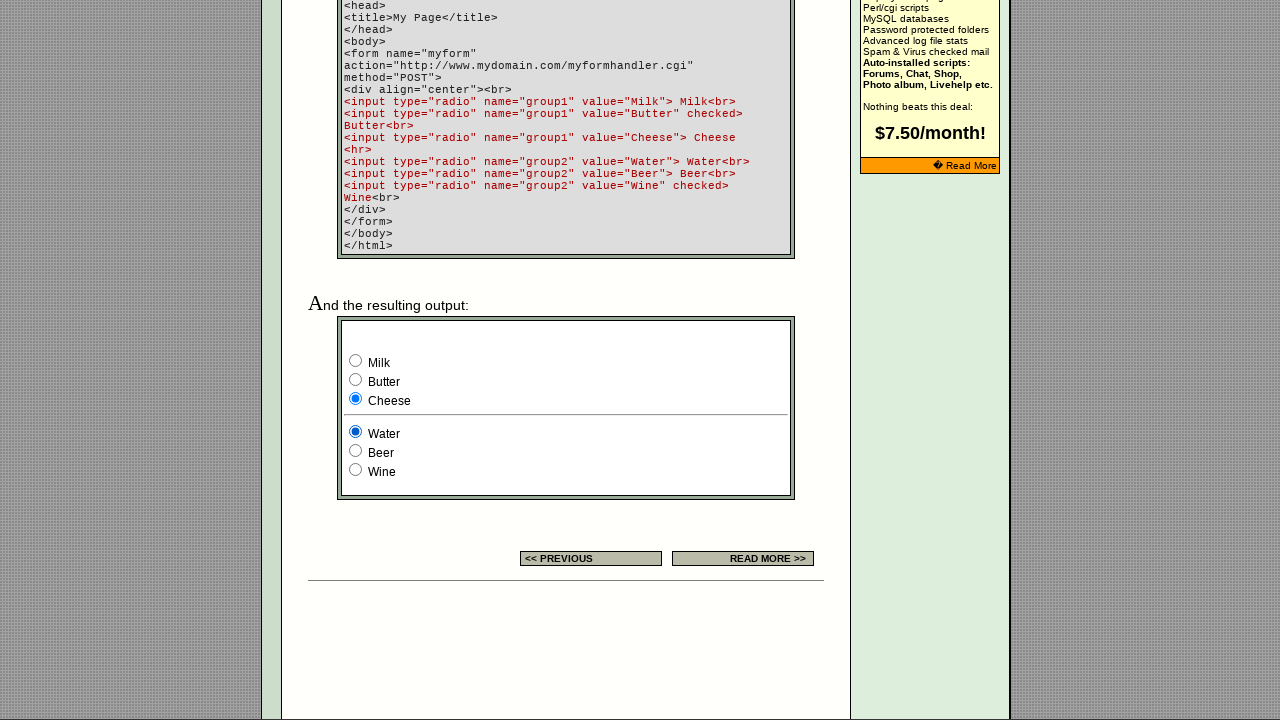

Clicked radio button 2 in group2 (while group1 option 3 selected) at (356, 450) on input[name='group2'] >> nth=1
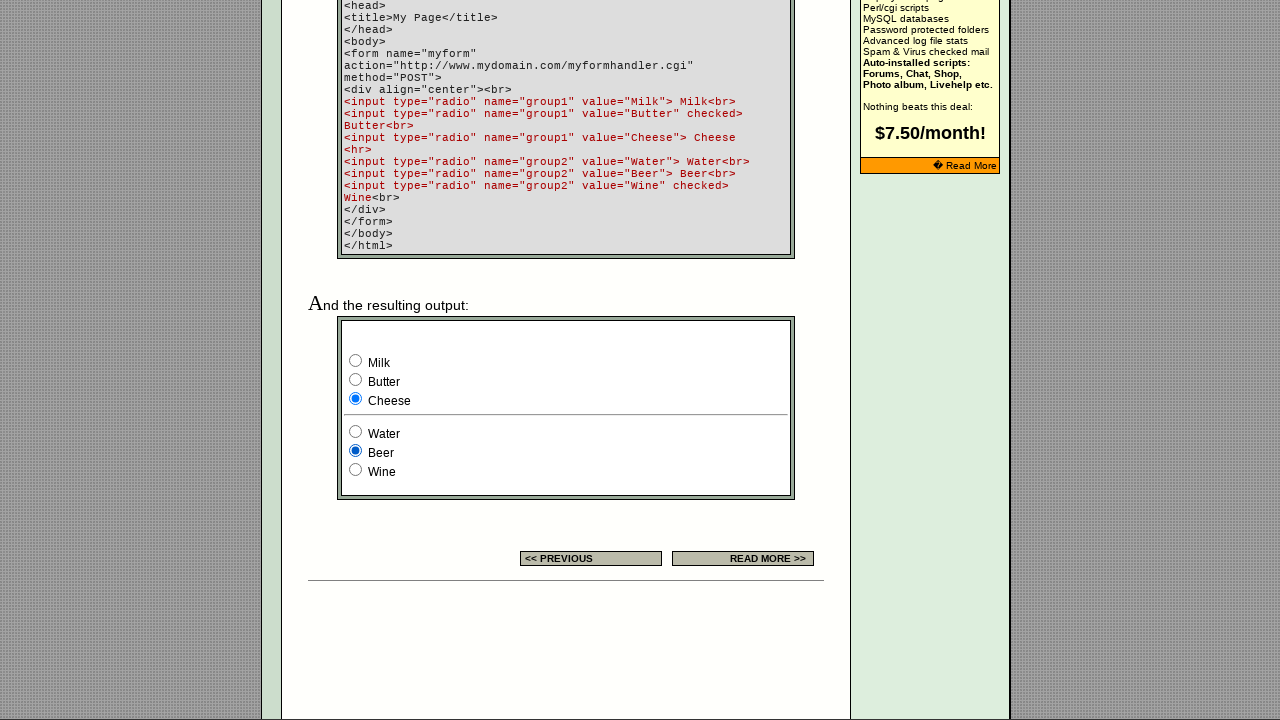

Clicked radio button 3 in group2 (while group1 option 3 selected) at (356, 470) on input[name='group2'] >> nth=2
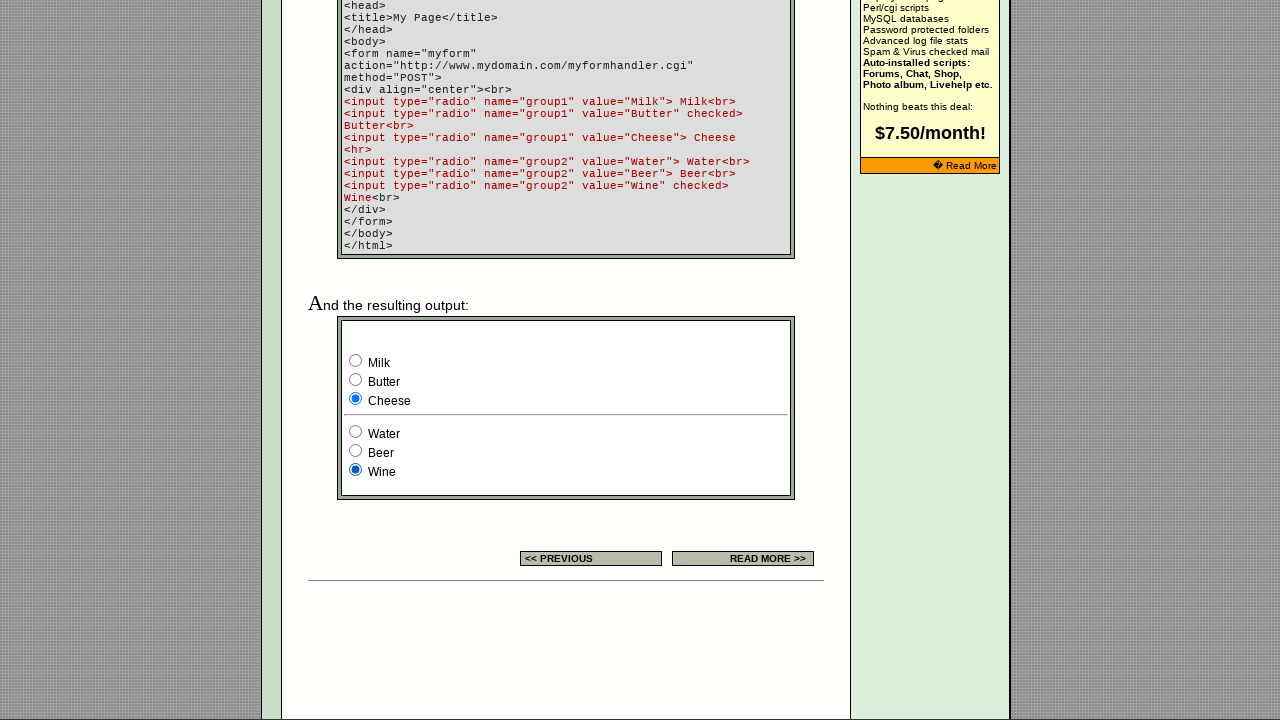

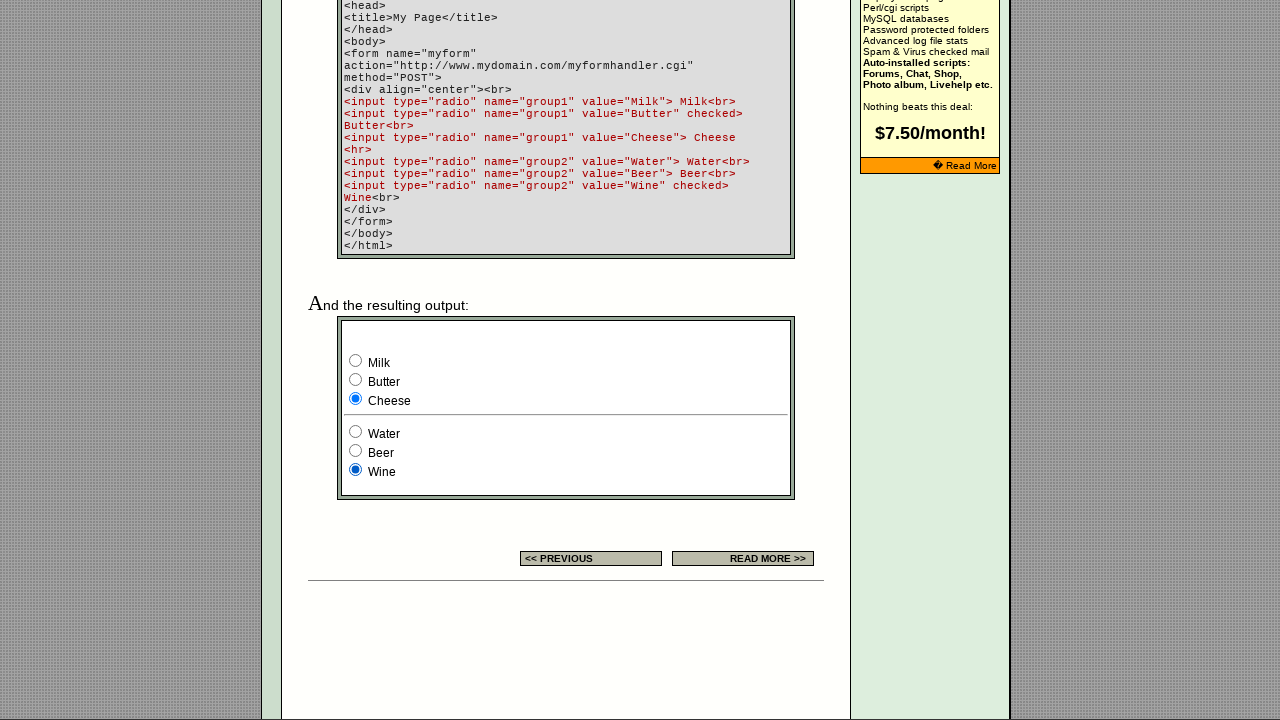